Tests form submission with an integer overflow value in the potencia (power) field

Starting URL: https://carros-crud.vercel.app/

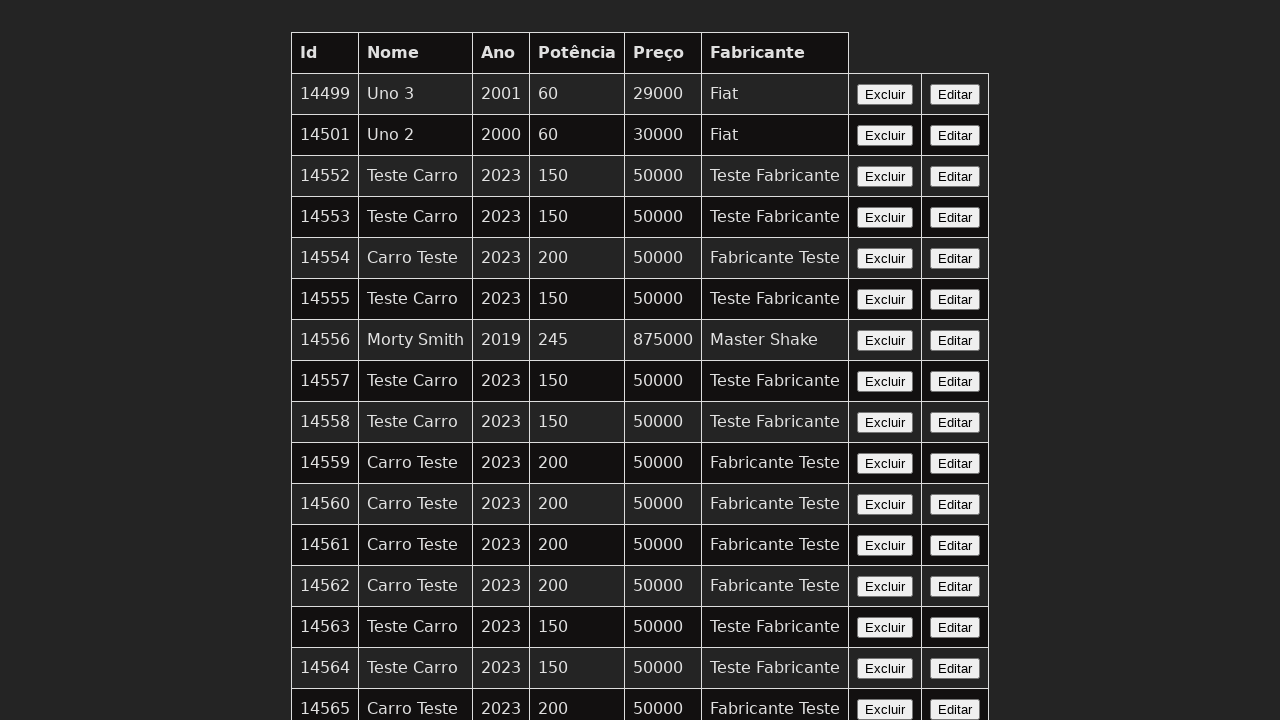

Set up dialog handler to accept dialogs
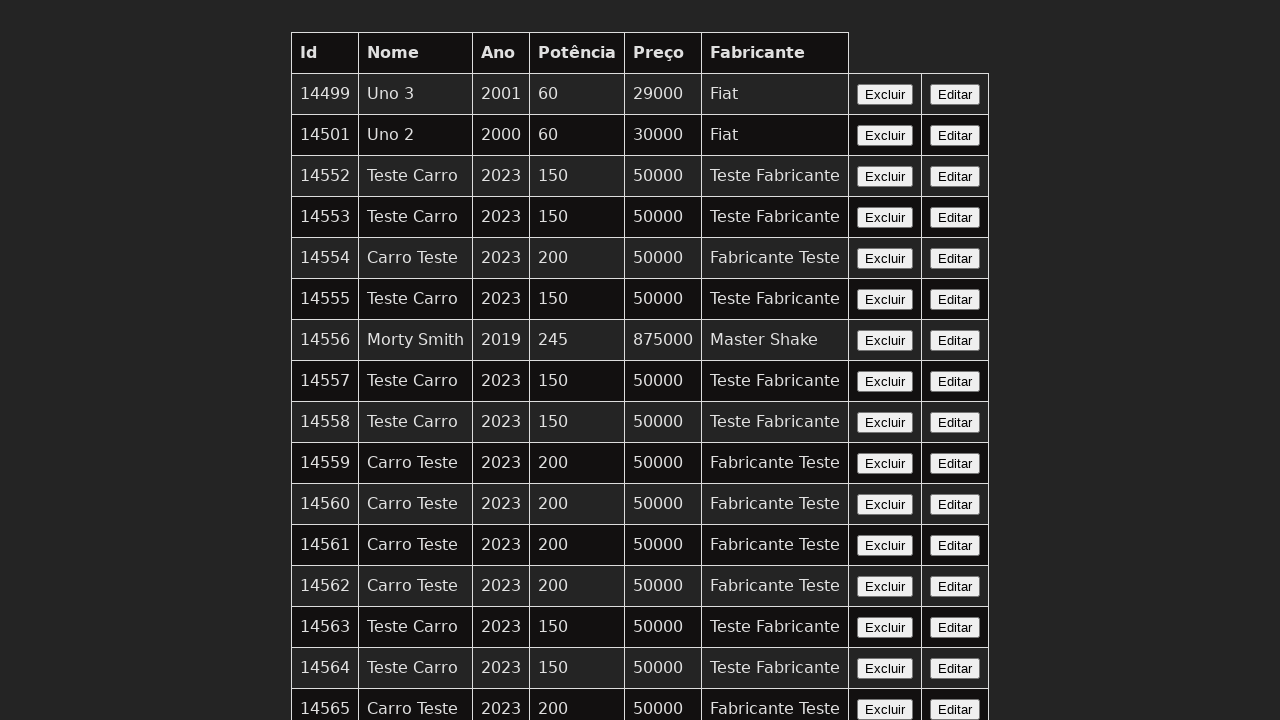

Filled nome field with 'Teste Carro' on input[name='nome']
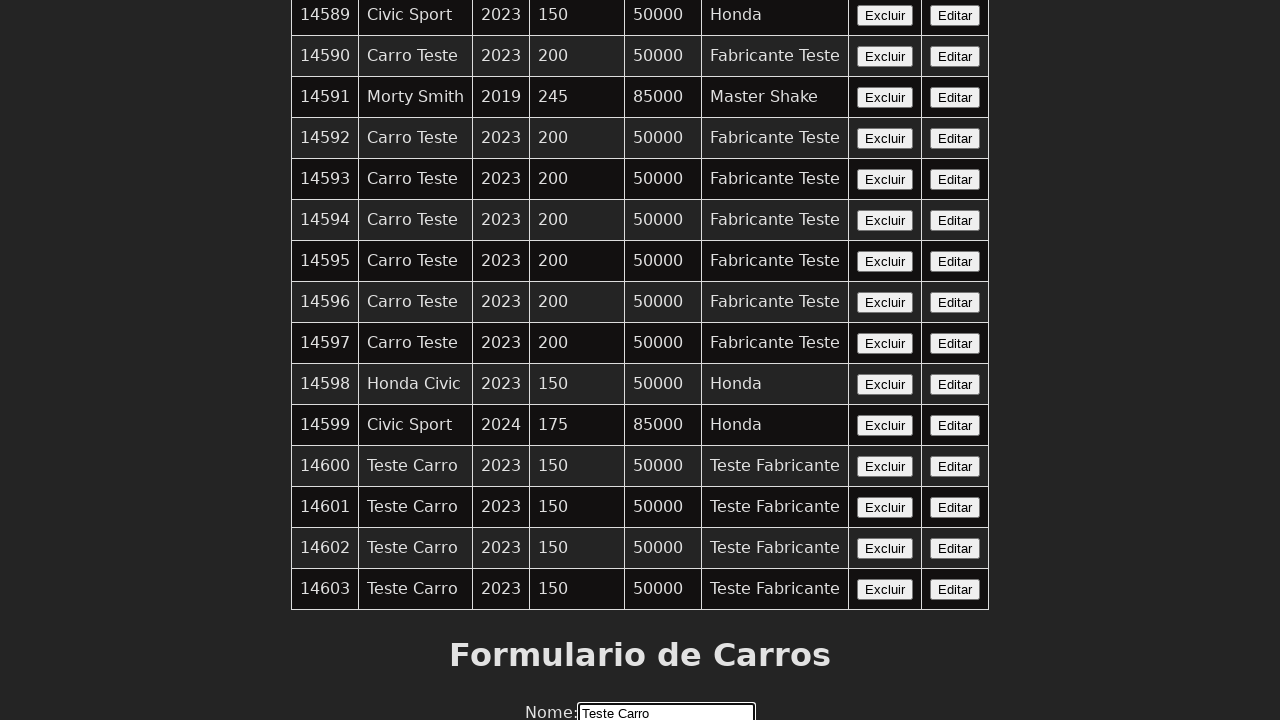

Filled ano field with '2000' on input[name='ano']
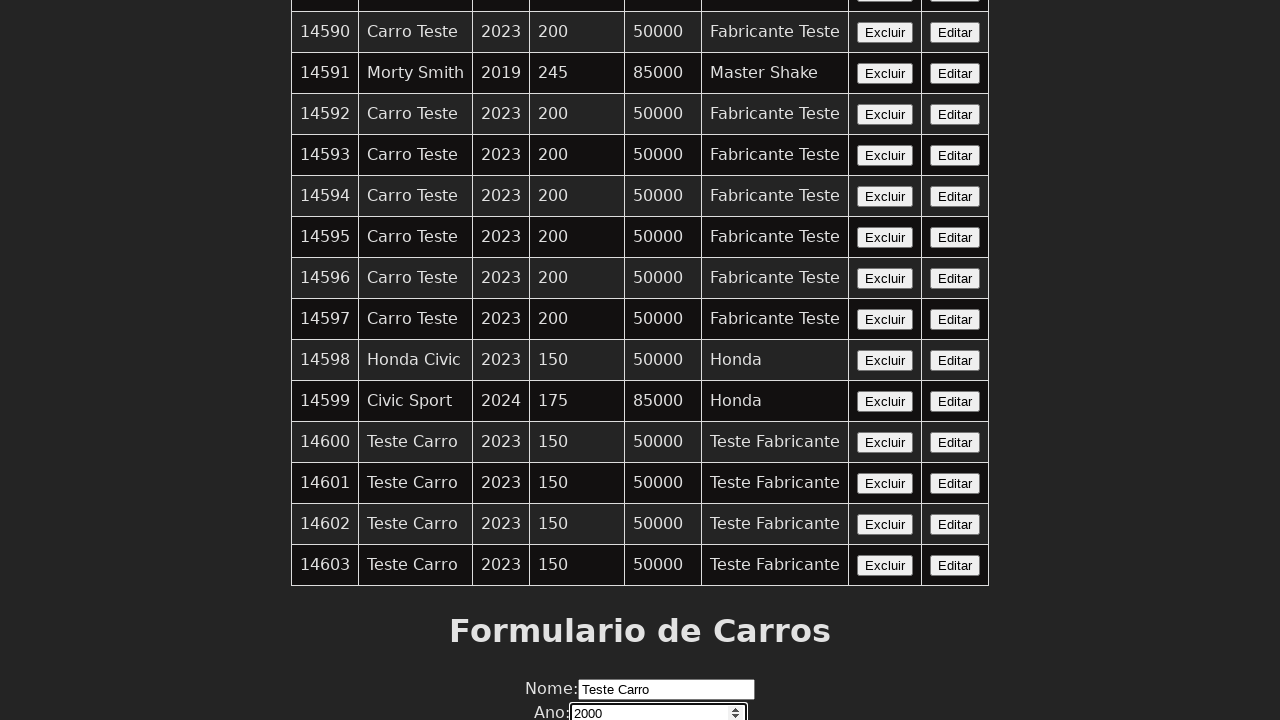

Filled potencia field with integer overflow value '2147483648' on input[name='potencia']
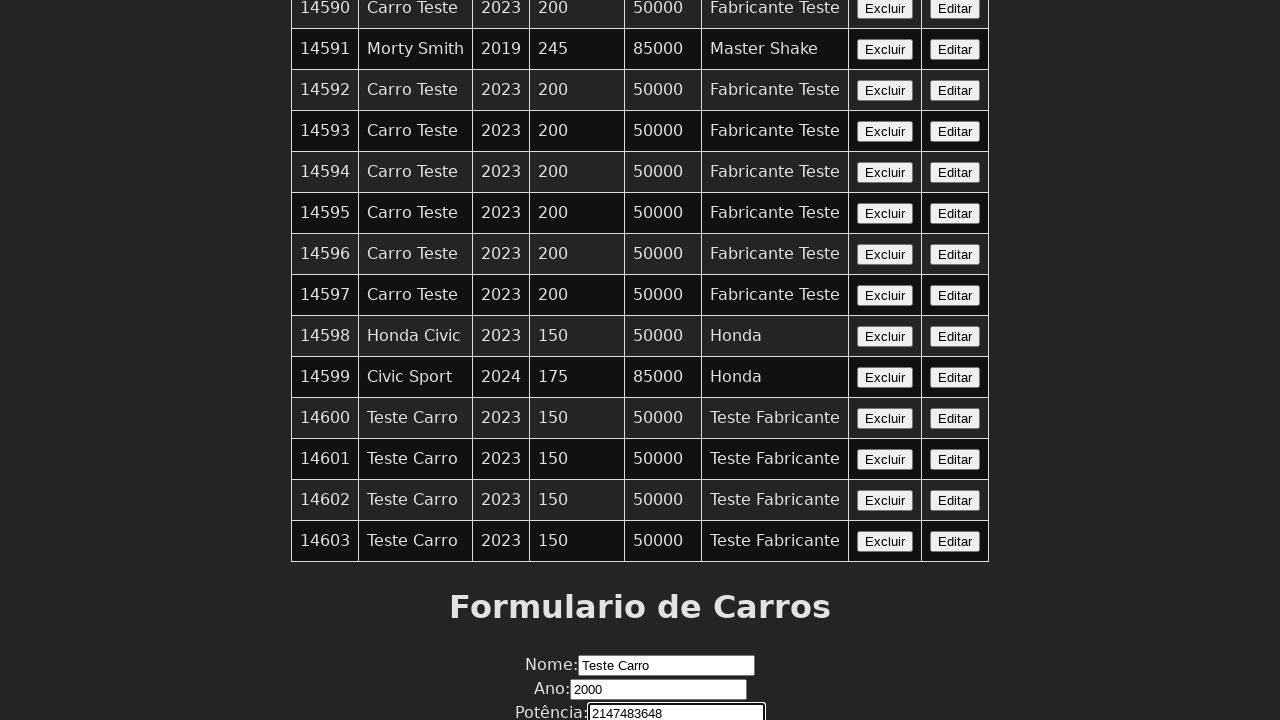

Filled preco field with '50000' on input[name='preco']
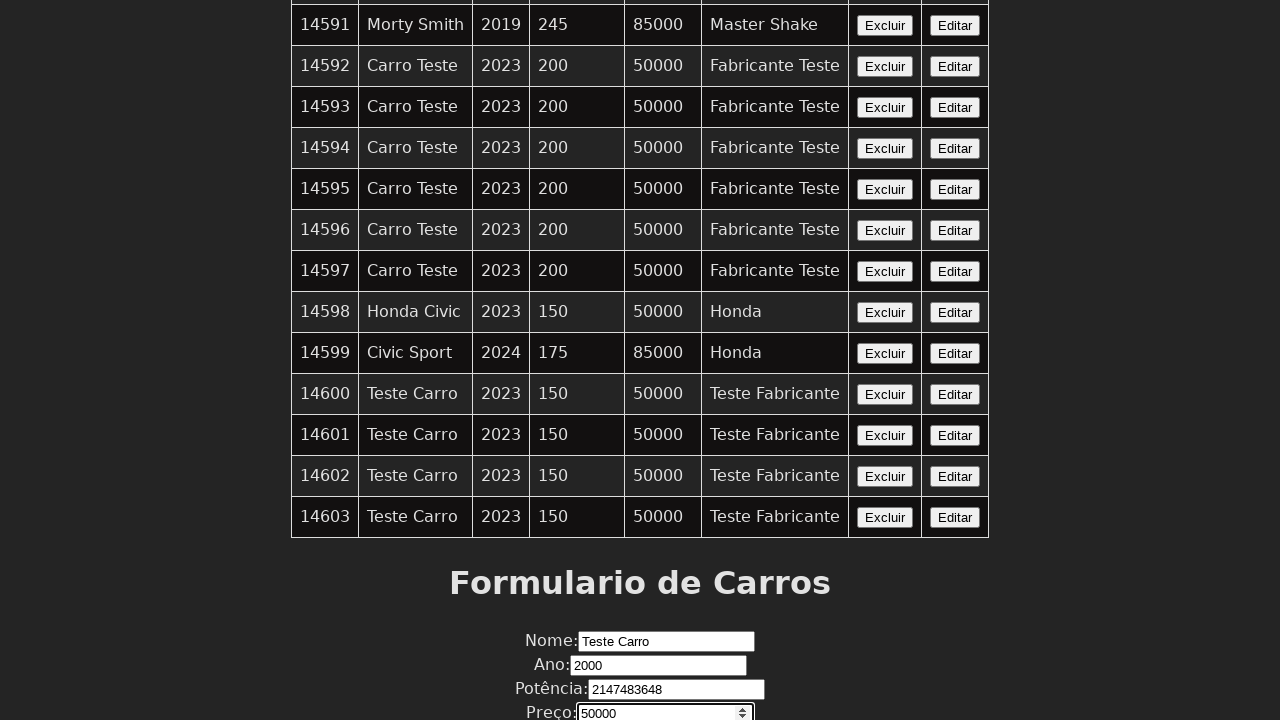

Filled fabricante field with 'Fabricante Teste' on input[name='fabricante']
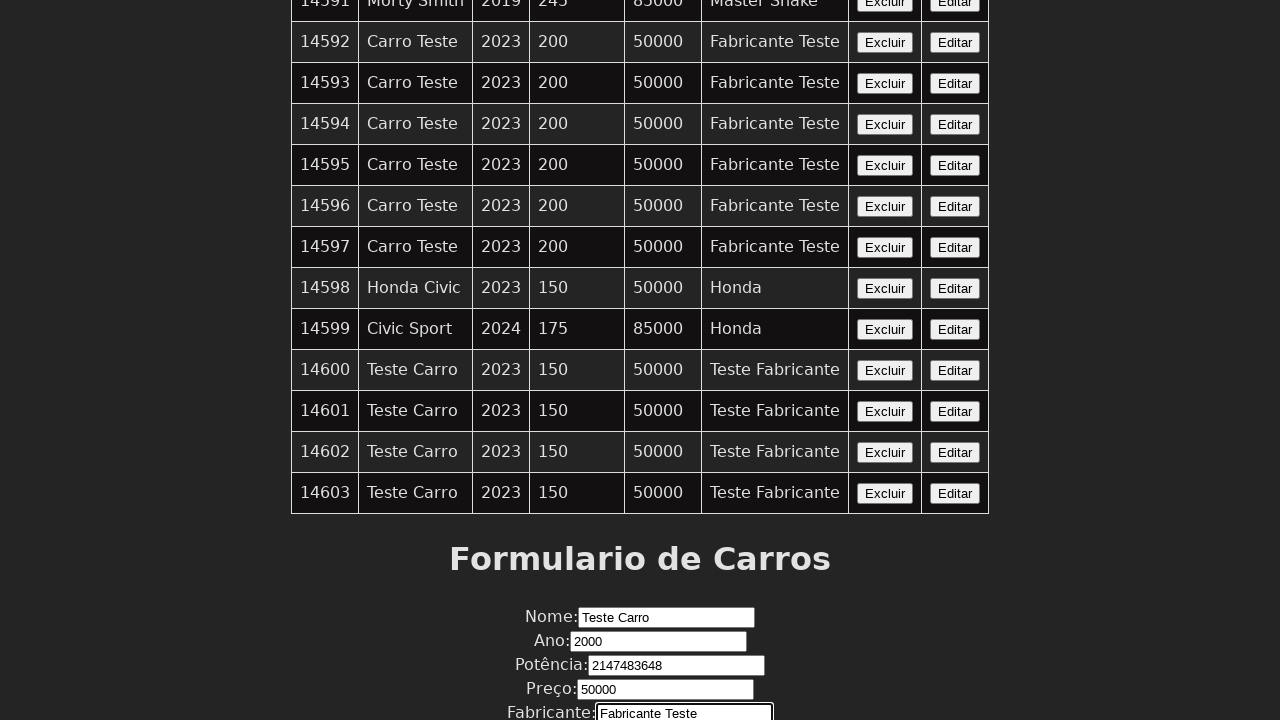

Clicked Enviar button to submit form with overflow potencia value at (640, 676) on button:has-text('Enviar')
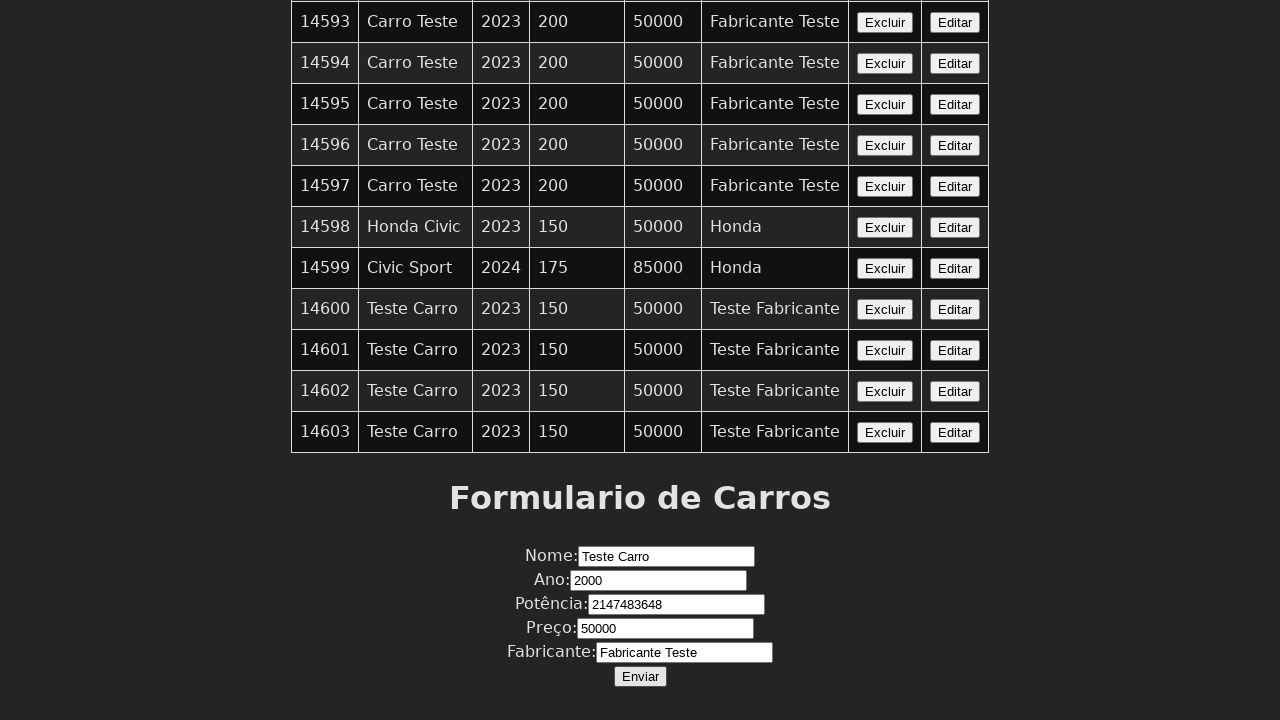

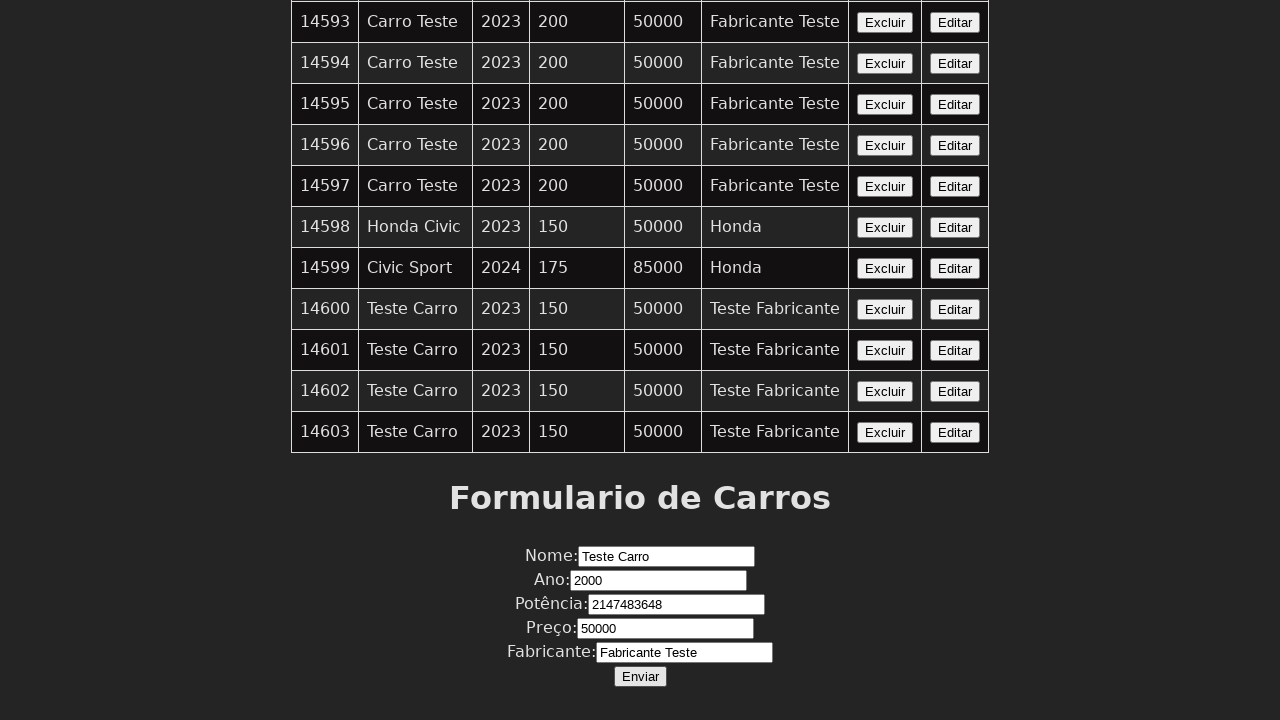